Tests mouse hover functionality by hovering over an element to reveal a dropdown menu and clicking the first option

Starting URL: https://rahulshettyacademy.com/AutomationPractice/

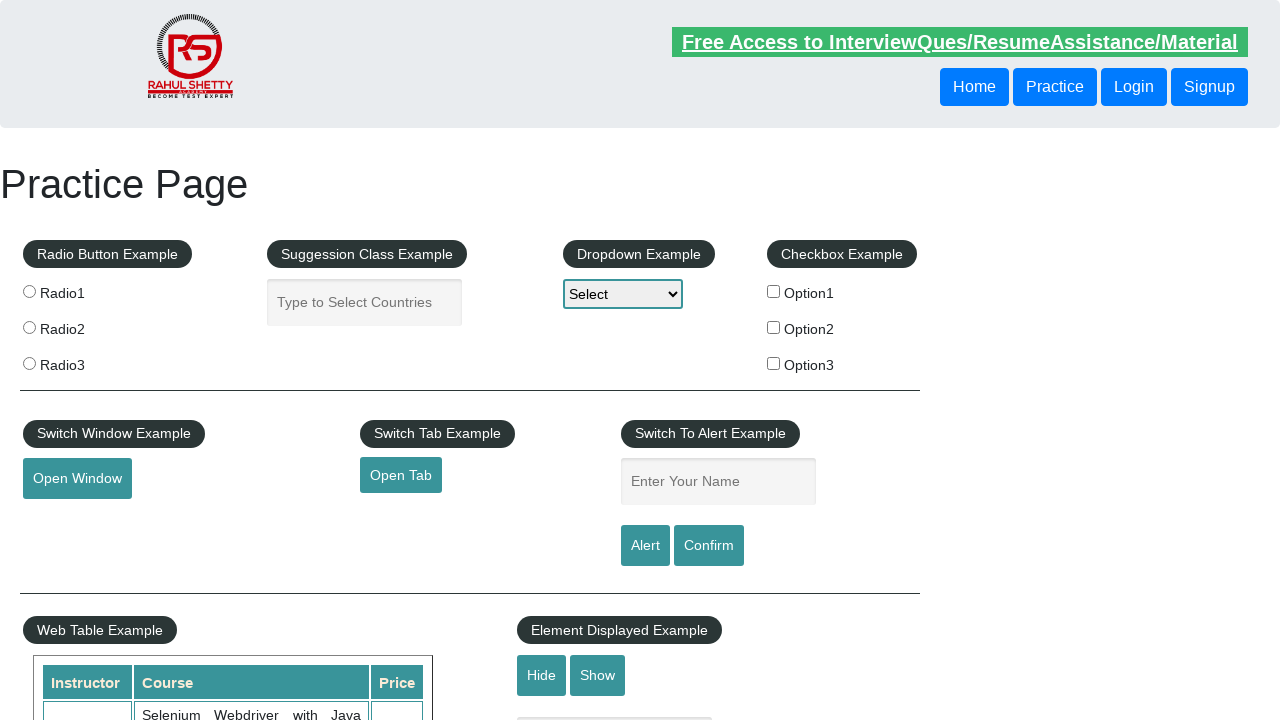

Navigated to AutomationPractice page
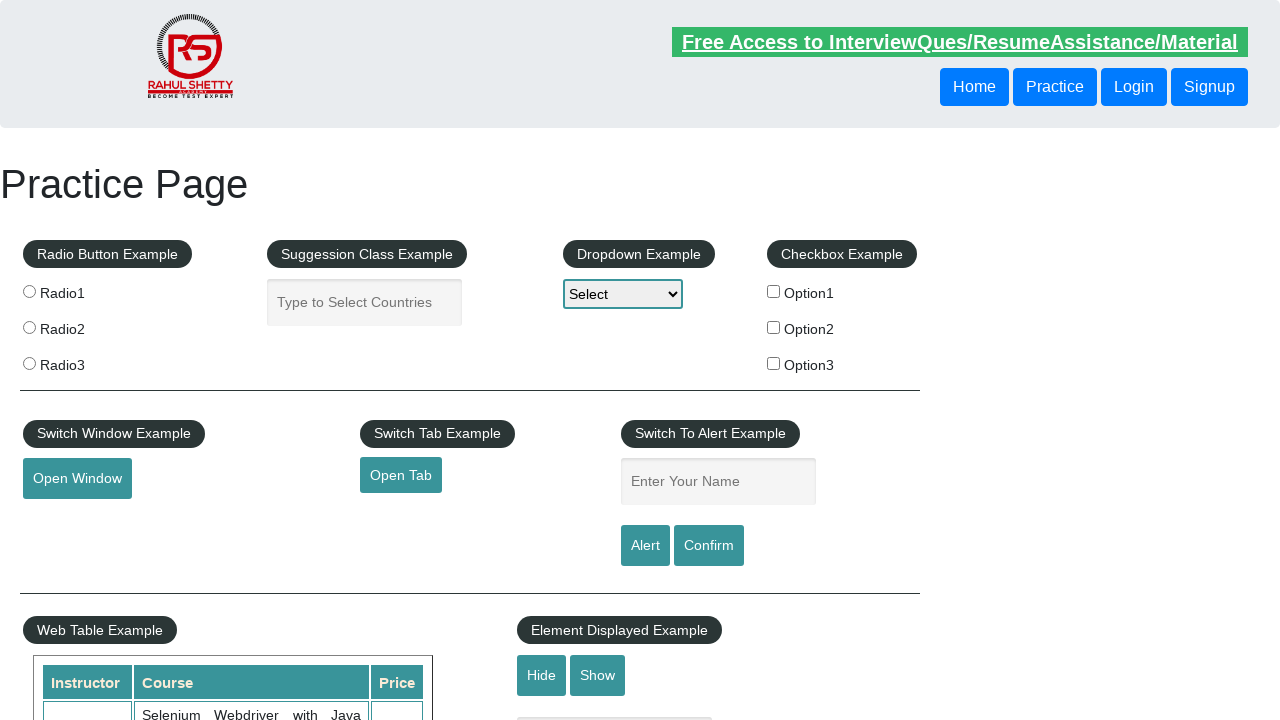

Hovered over mouse hover element to reveal dropdown menu at (83, 361) on #mousehover
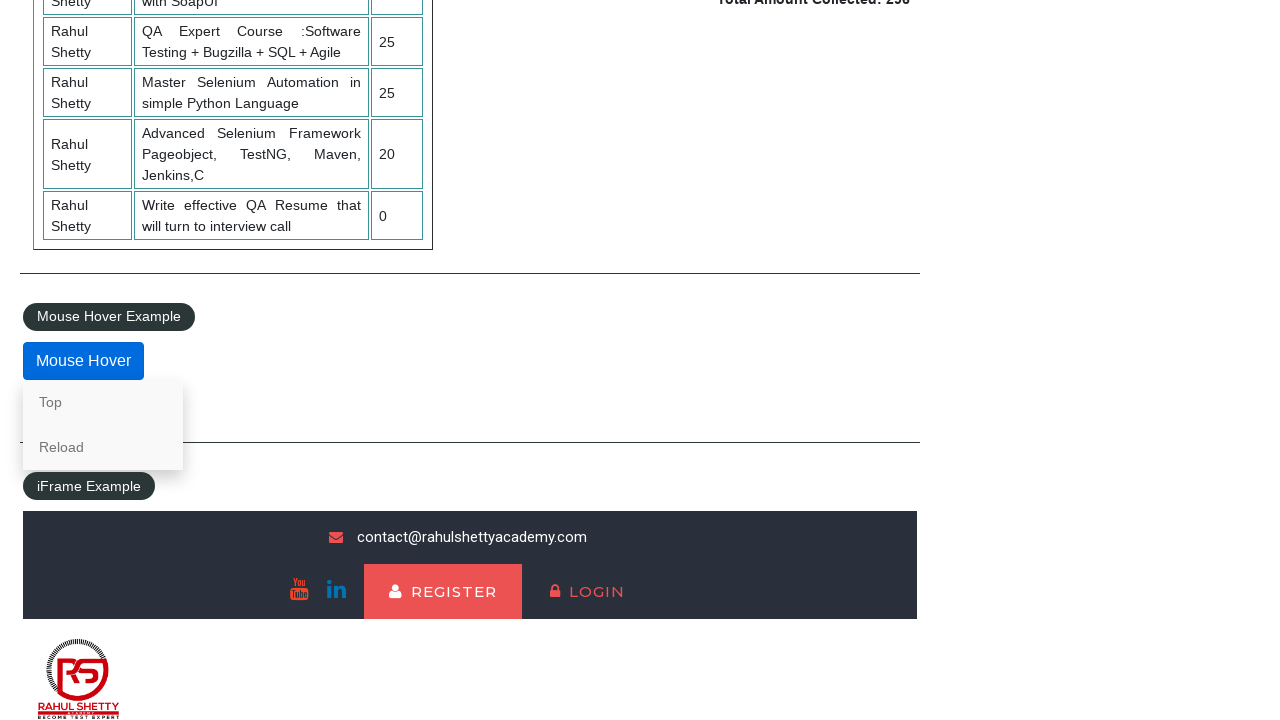

Clicked the first option in the dropdown menu at (103, 402) on .mouse-hover-content a:nth-child(1)
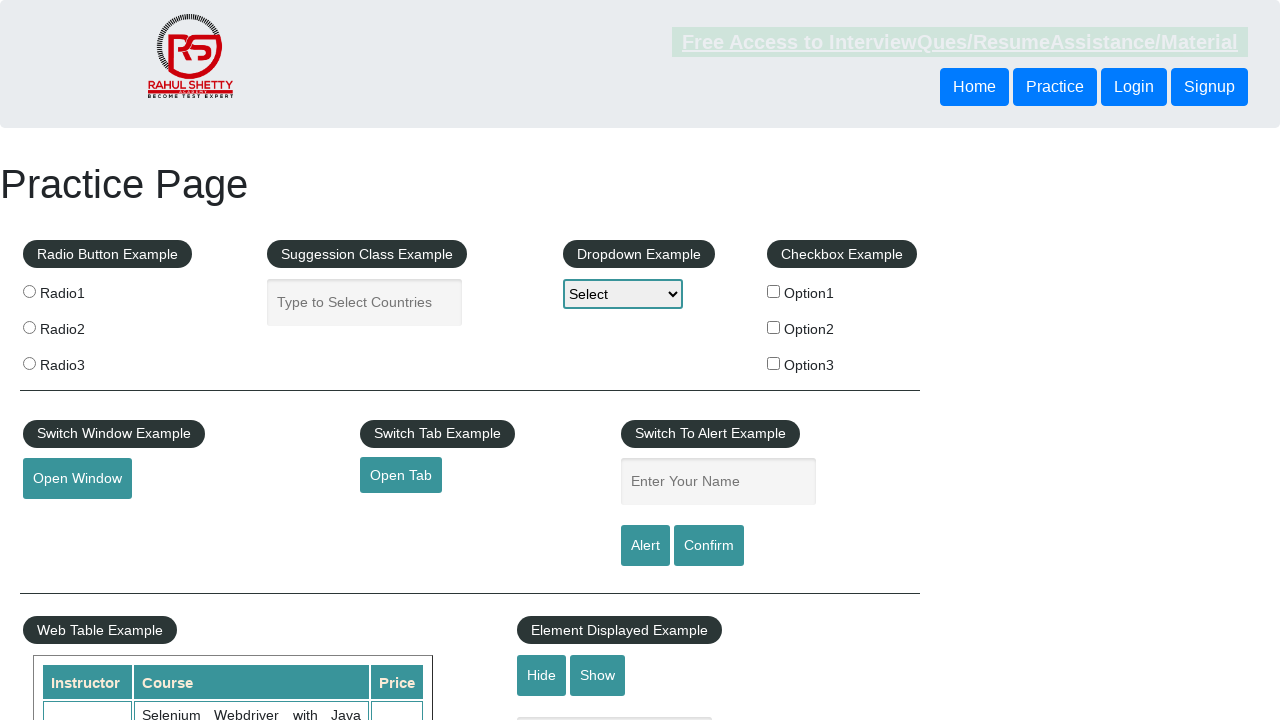

Waited for navigation to complete
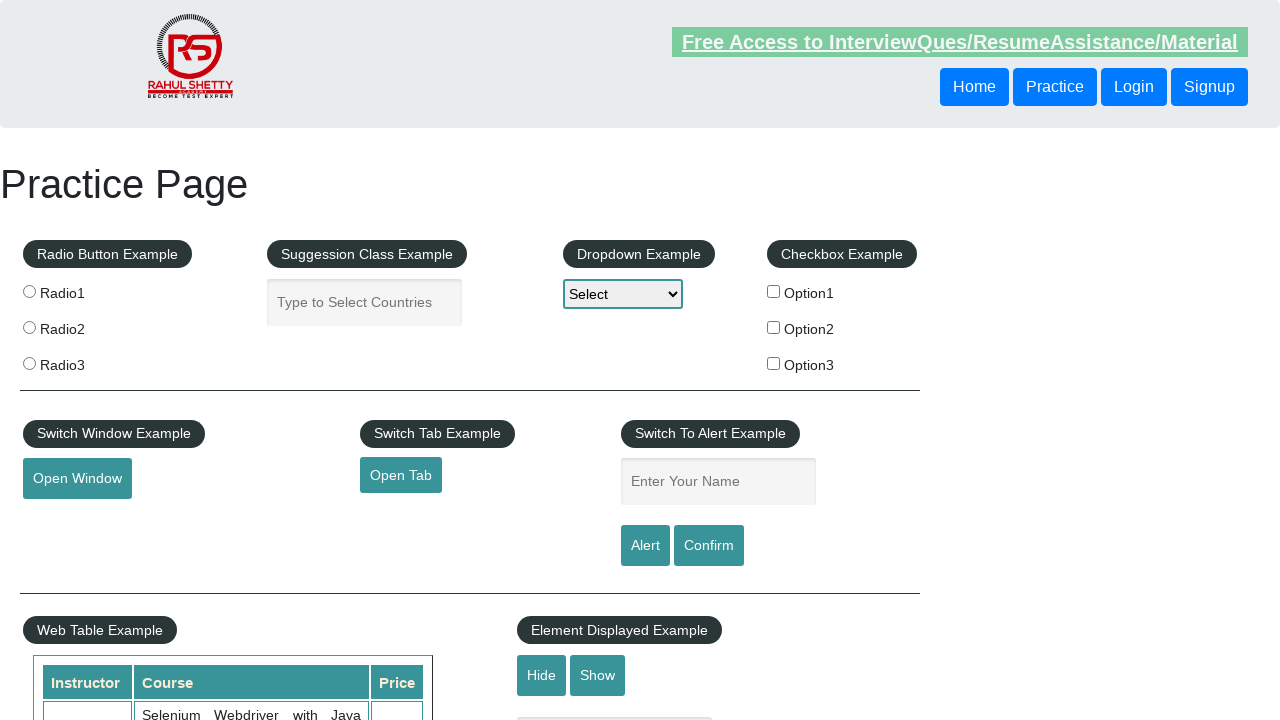

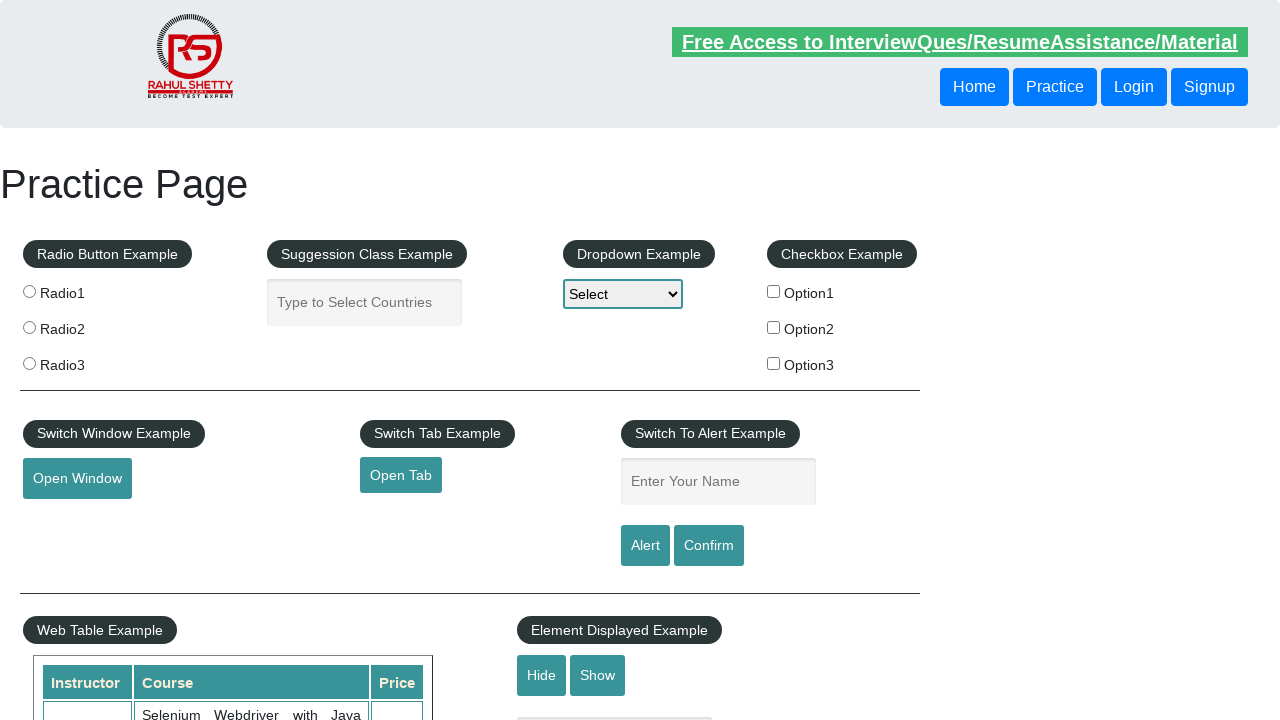